Tests AJAX functionality by clicking a button and waiting for dynamically loaded content including an h1 element and delayed h3 text to appear

Starting URL: https://v1.training-support.net/selenium/ajax

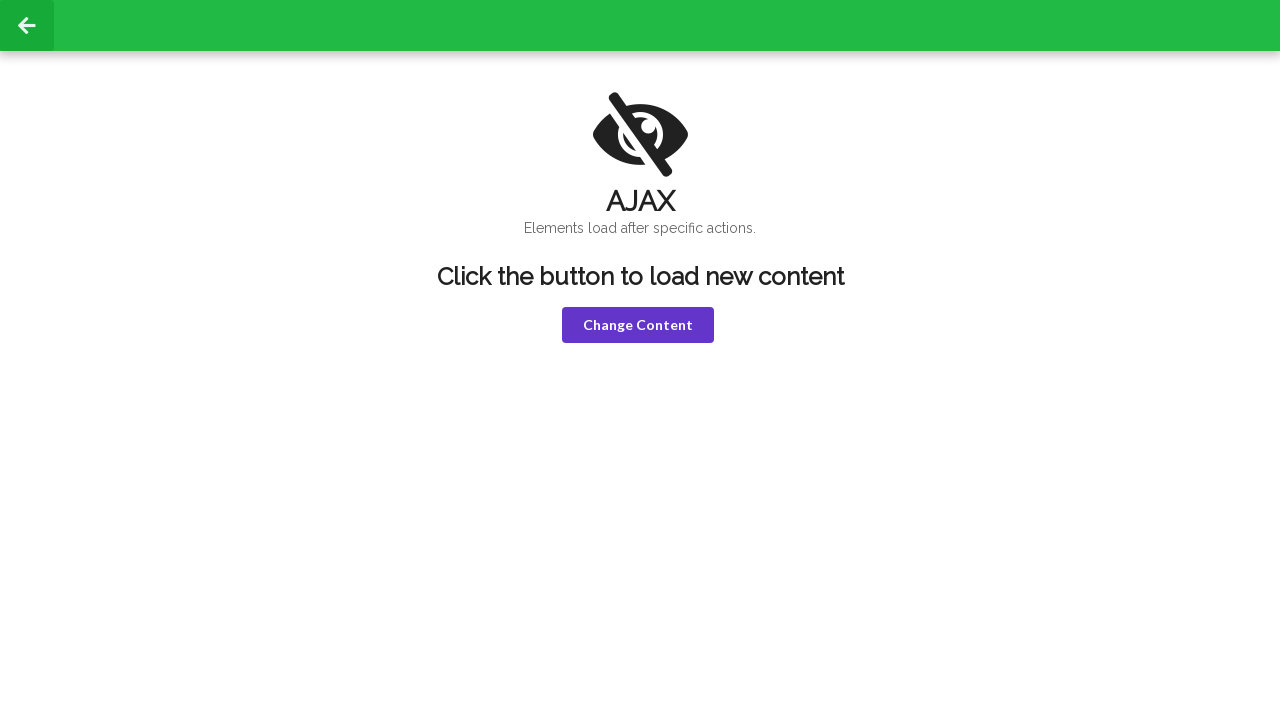

Clicked the violet button to trigger AJAX request at (638, 325) on button.violet
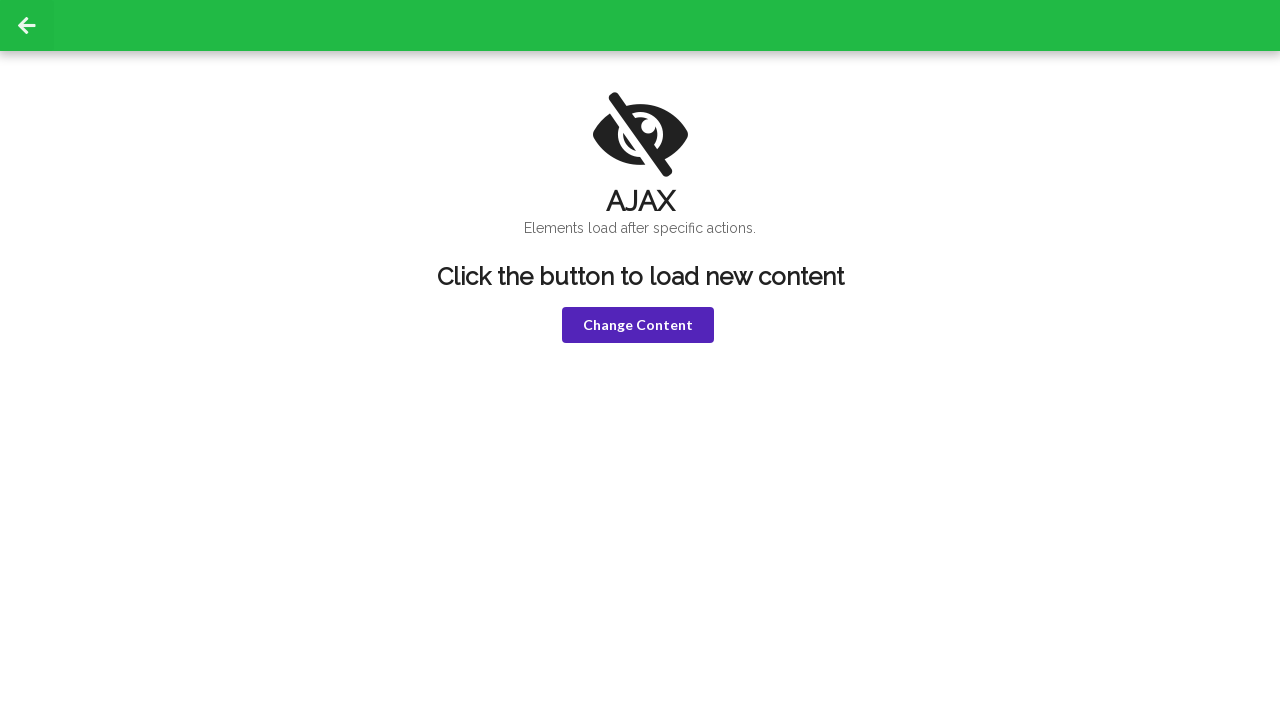

H1 element became visible after AJAX load
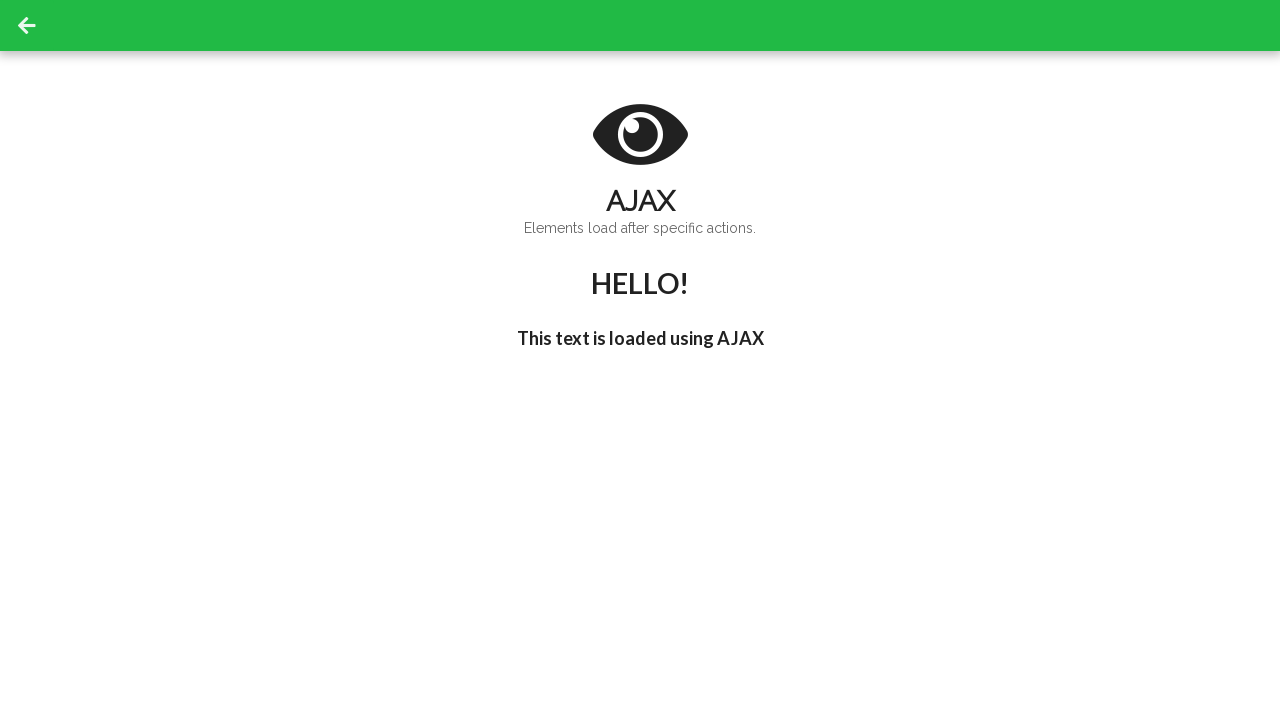

Delayed h3 text 'I'm late!' appeared on the page
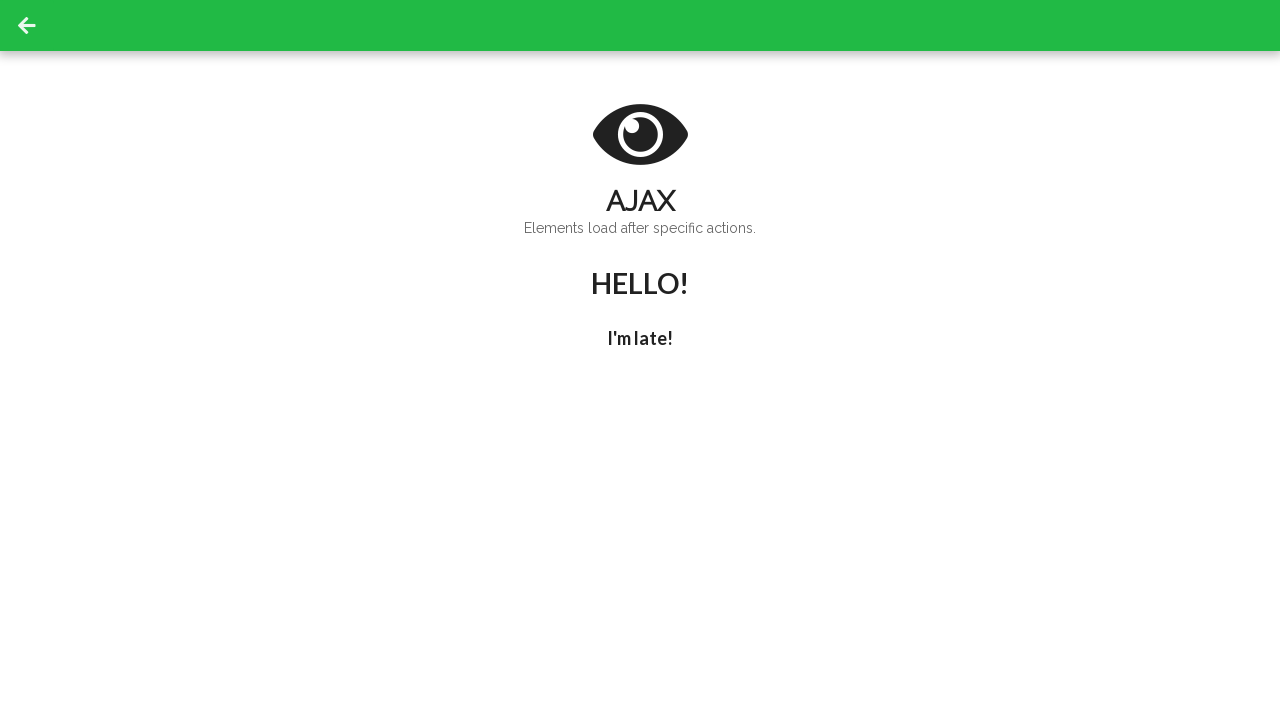

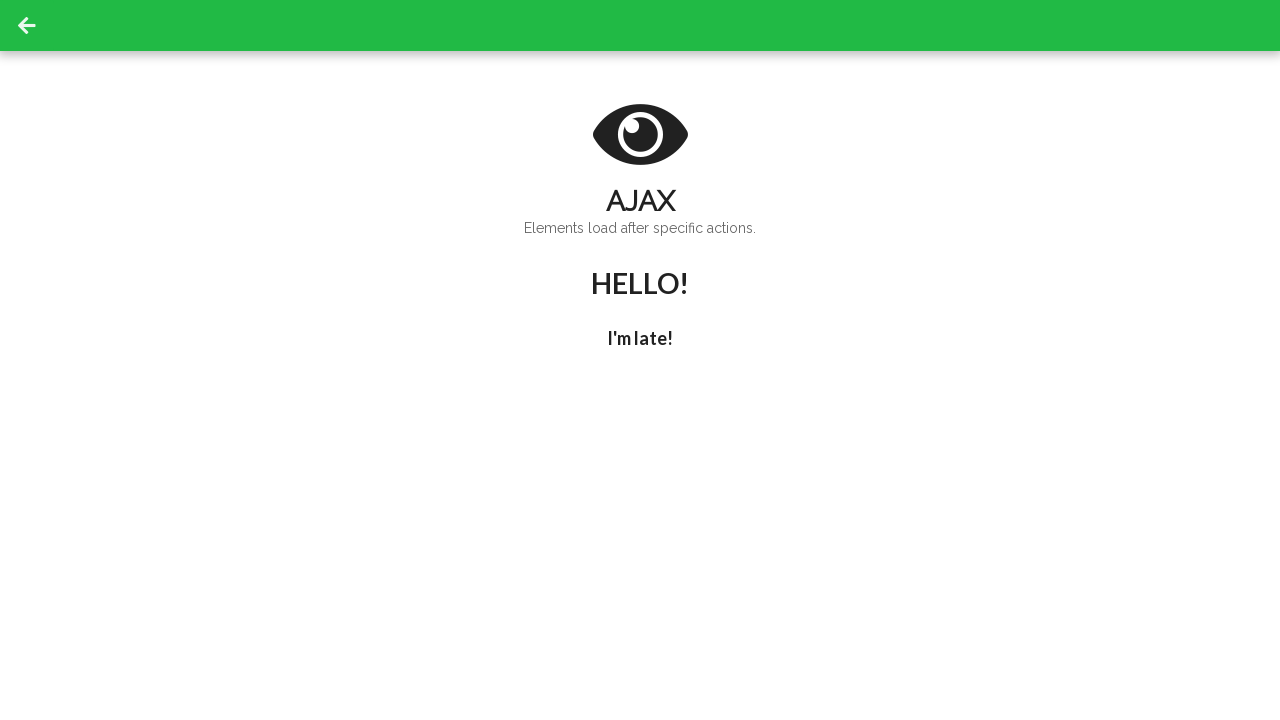